Tests the add/remove elements functionality by clicking "Add Element" button, verifying a "Delete" button appears, clicking the delete button, and verifying it's removed from the page.

Starting URL: https://practice.cydeo.com/add_remove_elements/

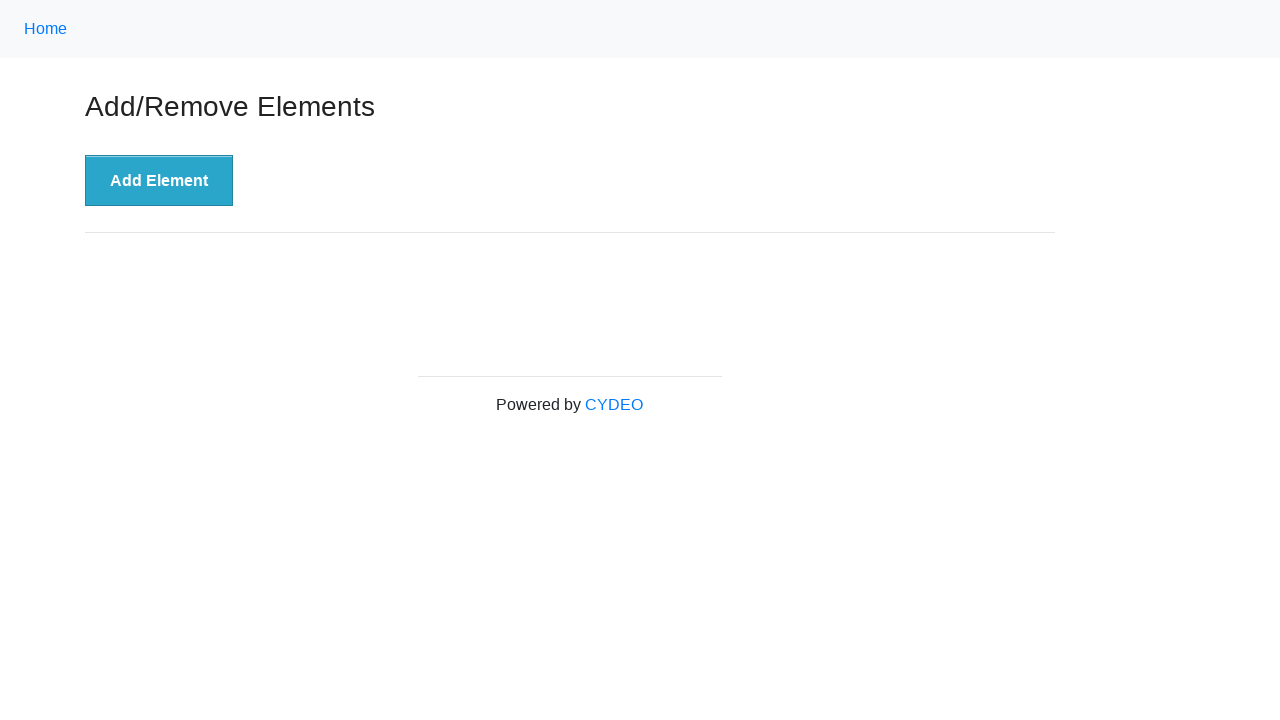

Clicked 'Add Element' button at (159, 181) on xpath=//button[text()='Add Element']
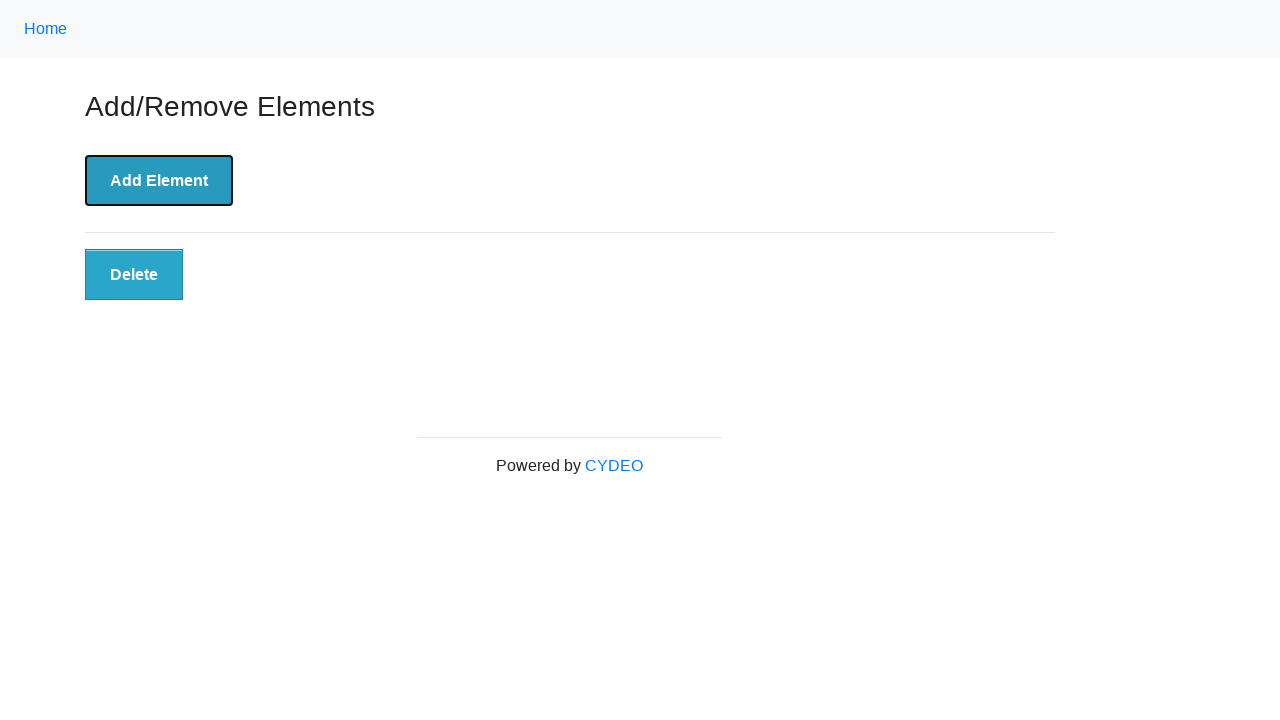

Delete button appeared on the page
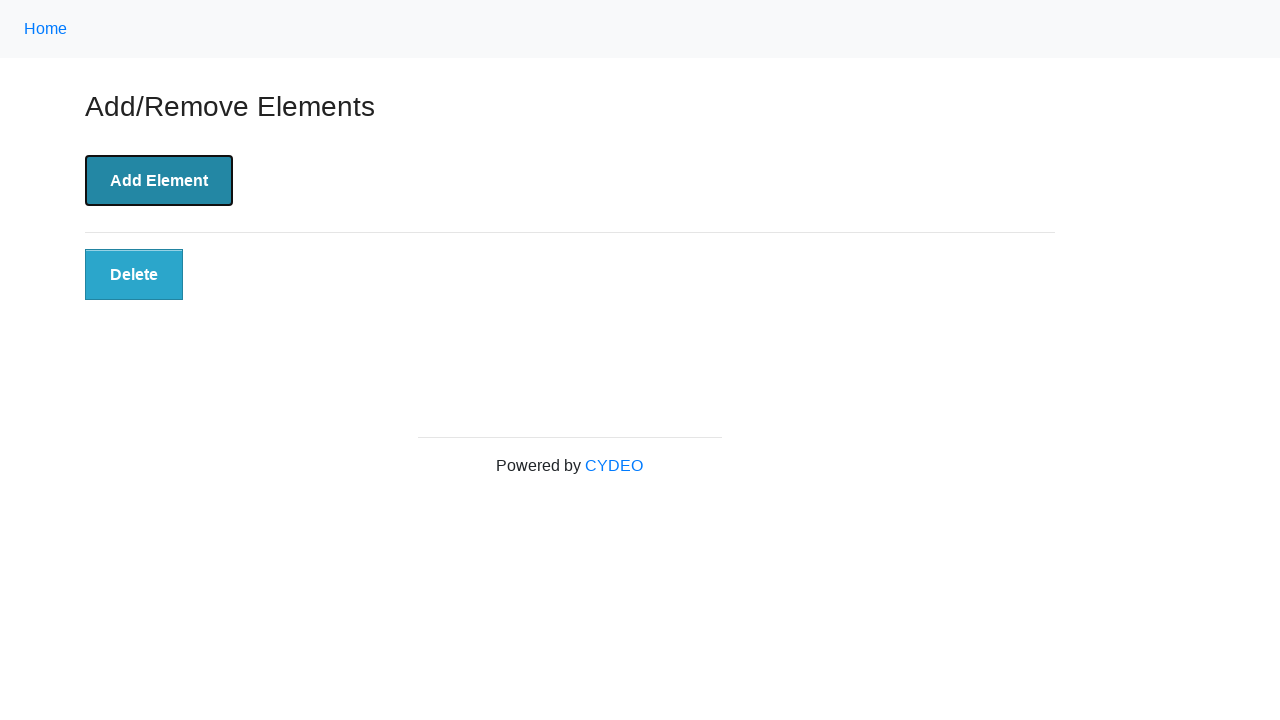

Clicked the Delete button at (134, 275) on xpath=//button[@class='added-manually']
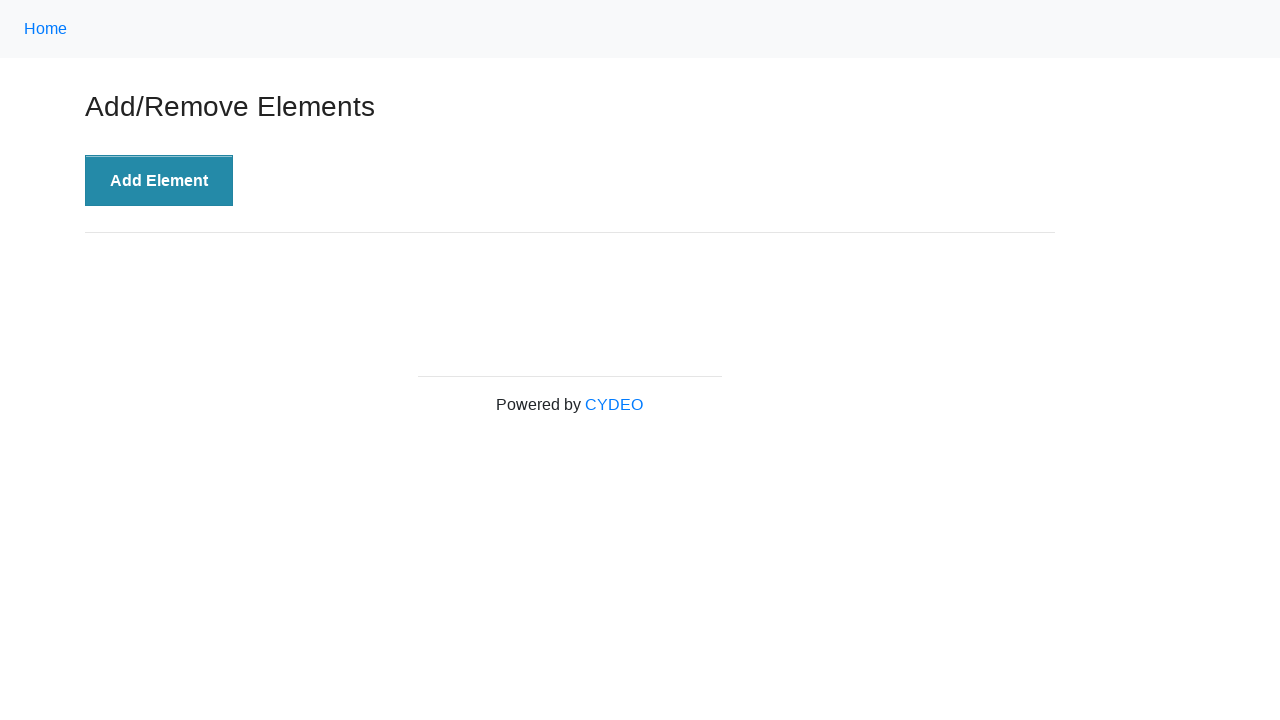

Delete button was removed from the page
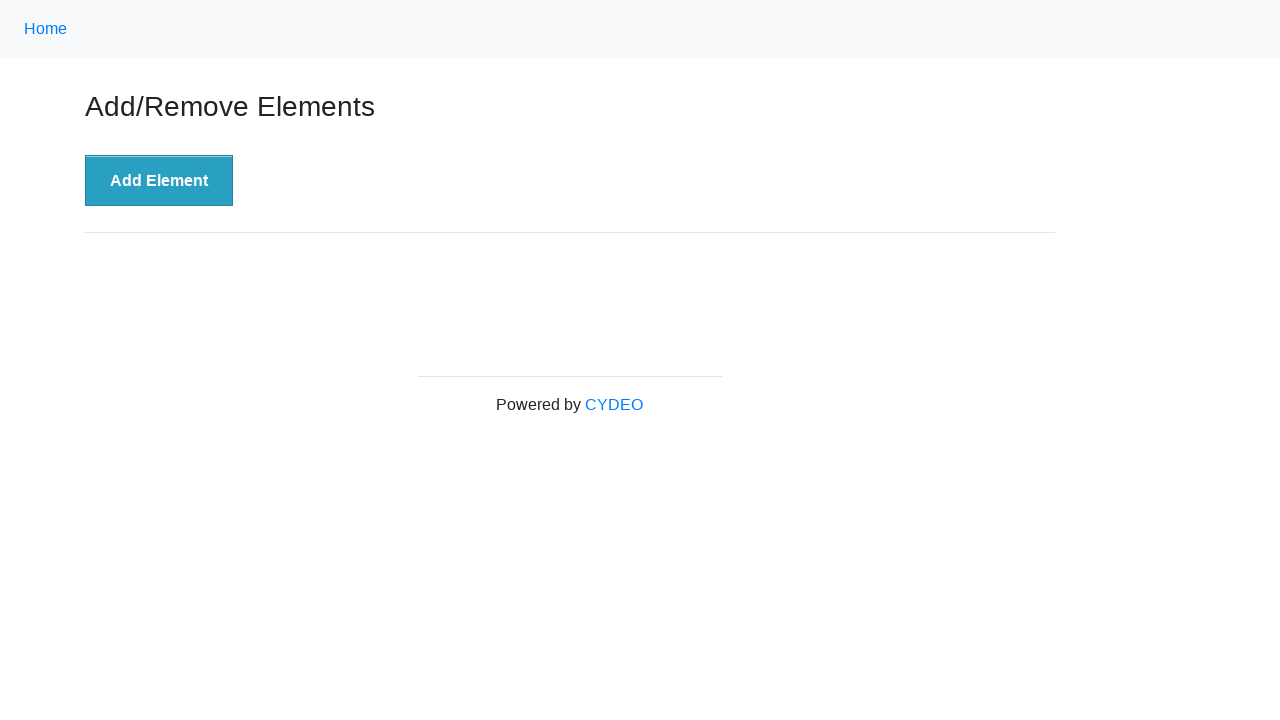

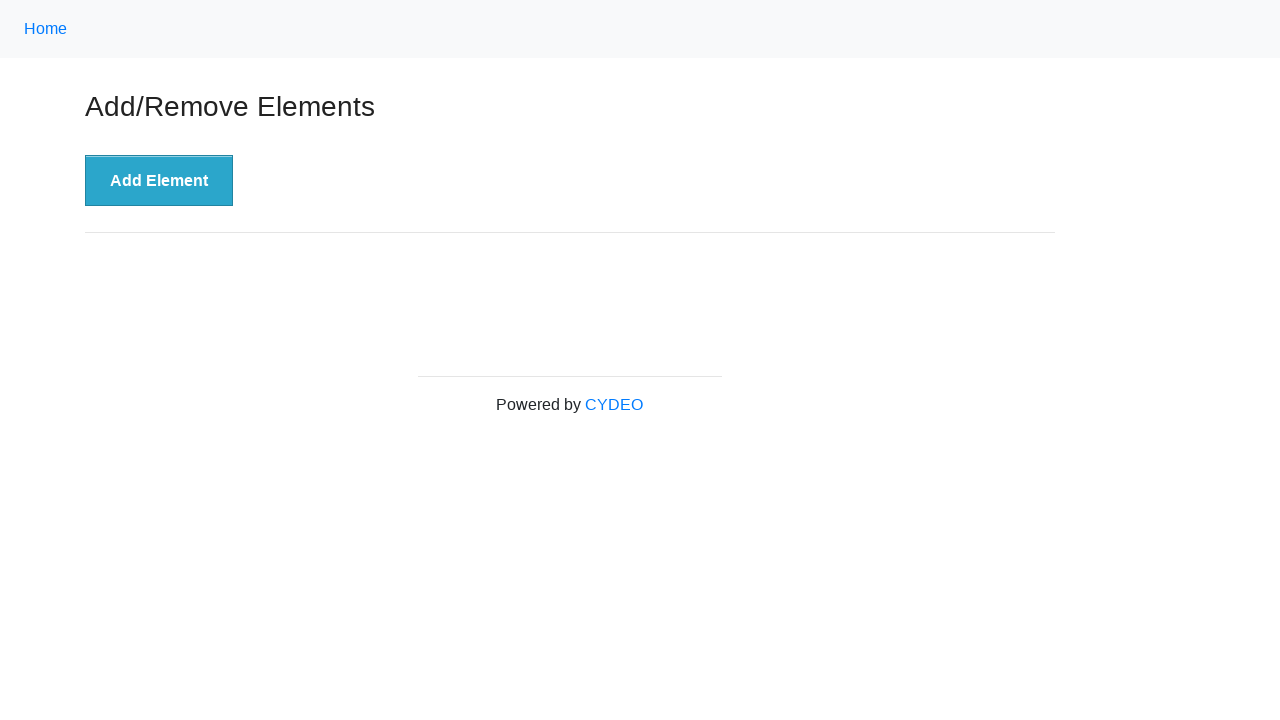